Tests the search functionality on Python.org by entering a search query and submitting the form

Starting URL: http://www.python.org

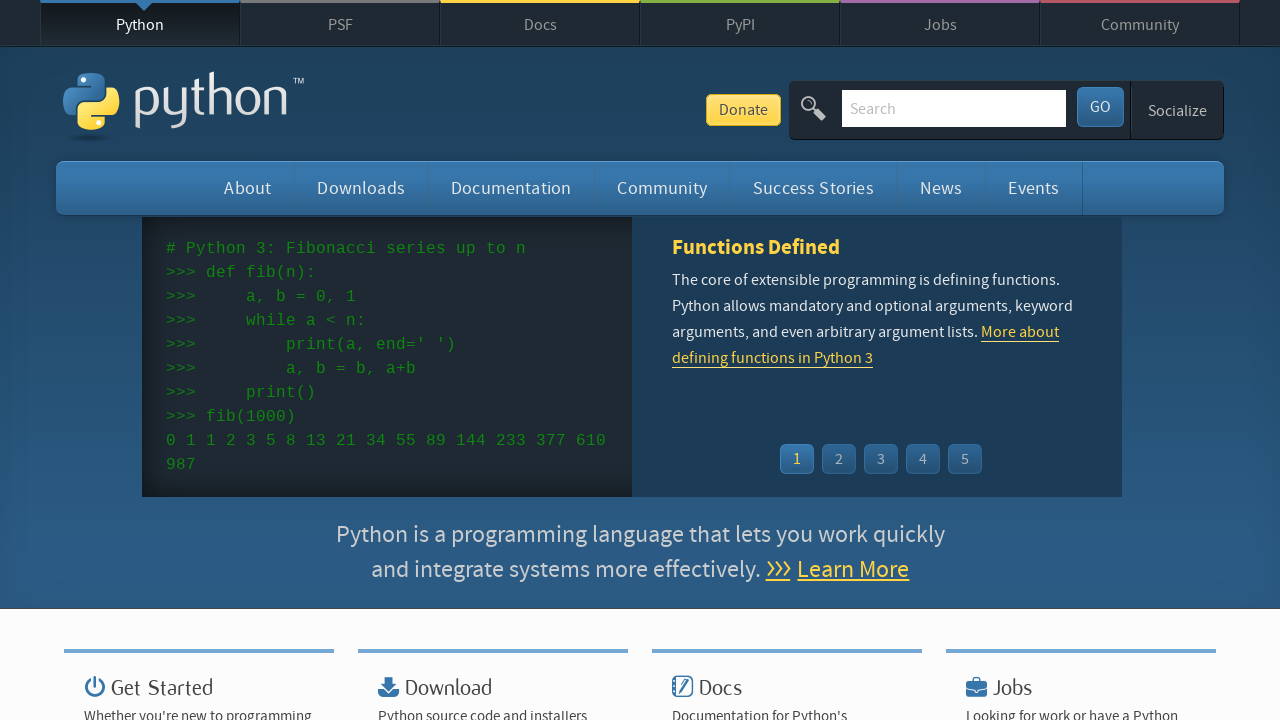

Filled search box with 'pycon' query on input[name='q']
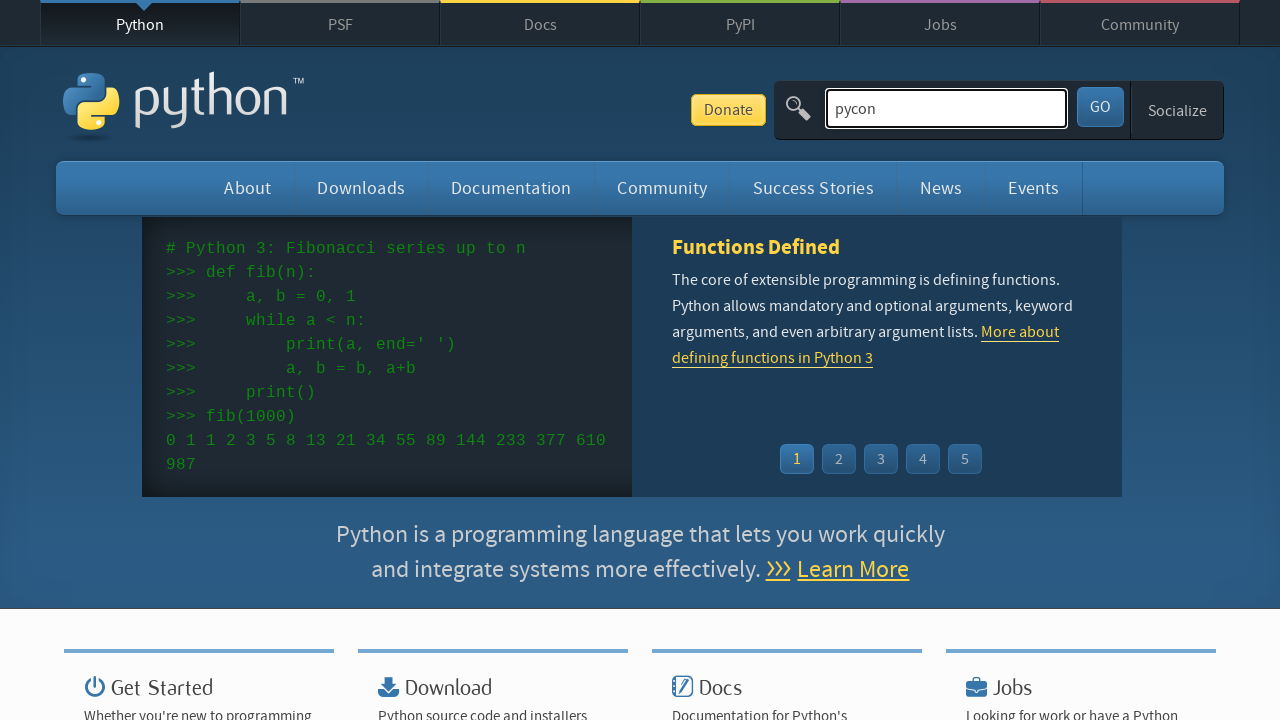

Pressed Enter to submit search form on input[name='q']
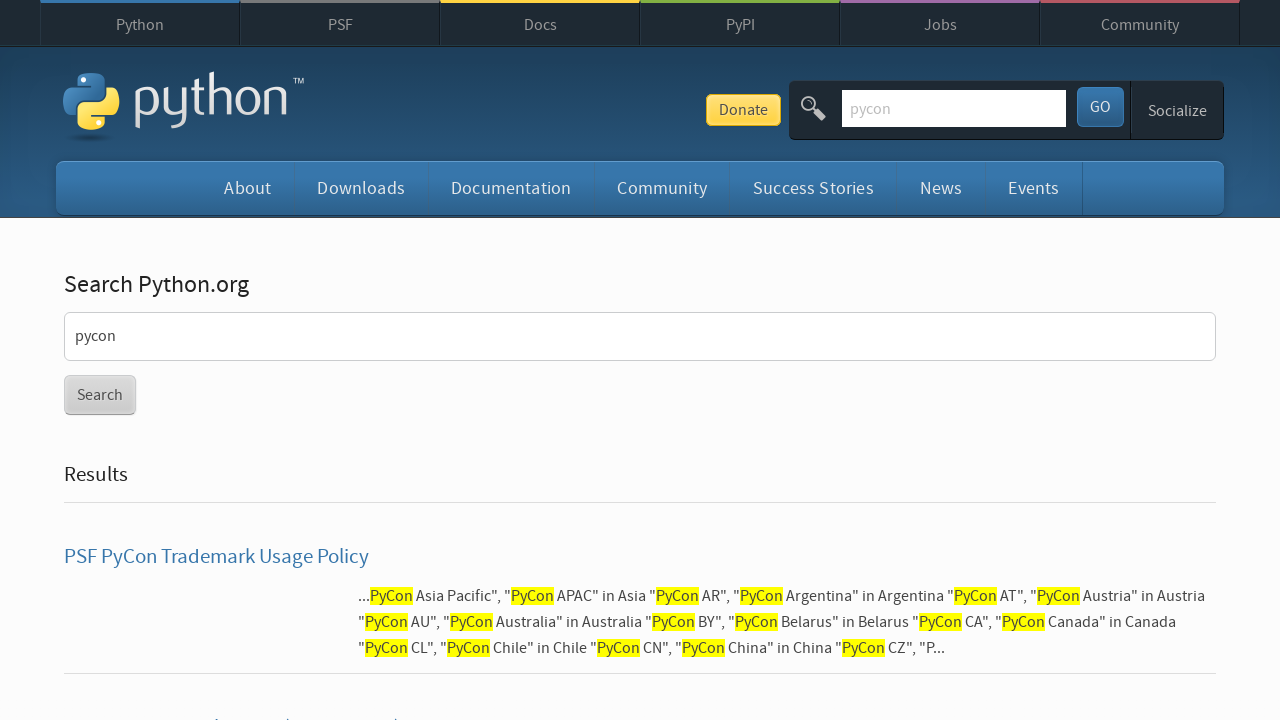

Search results page loaded successfully
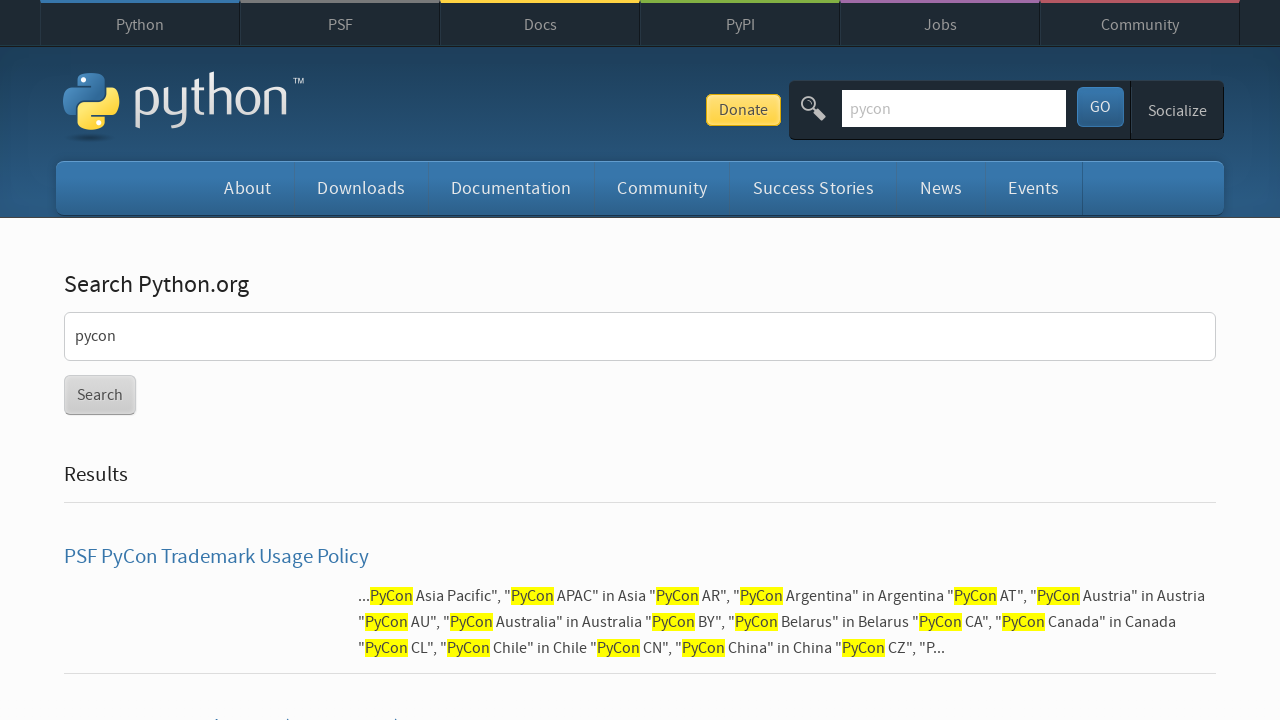

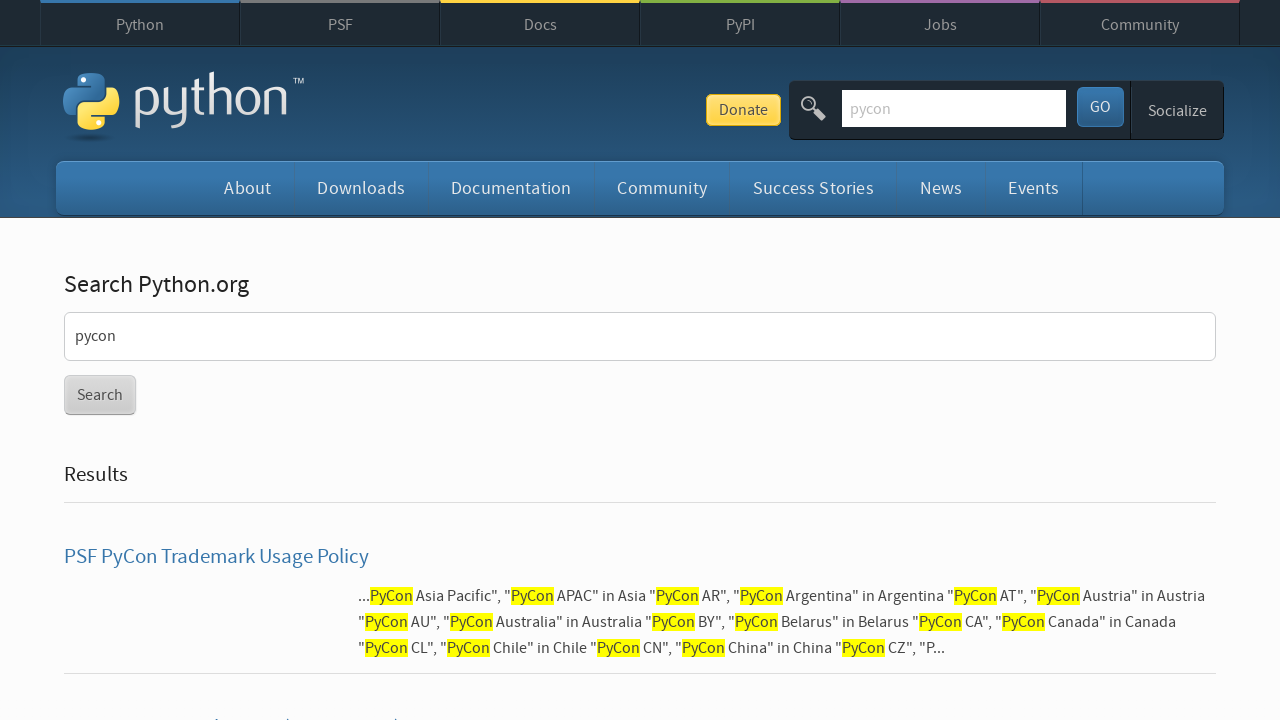